Tests right-click context menu functionality by right-clicking an element, hovering over a menu option, and clicking it to trigger an alert

Starting URL: http://swisnl.github.io/jQuery-contextMenu/demo.html

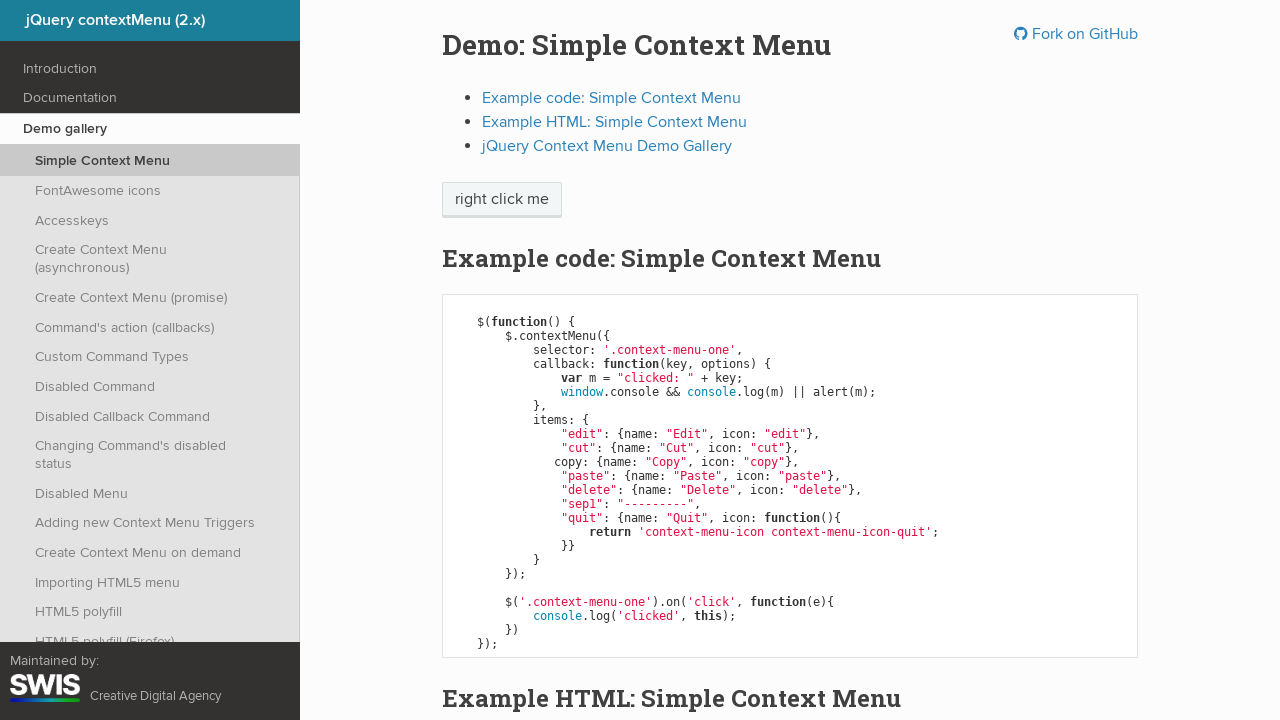

Right-clicked on 'right click me' element to open context menu at (502, 200) on xpath=//p//span[text()='right click me']
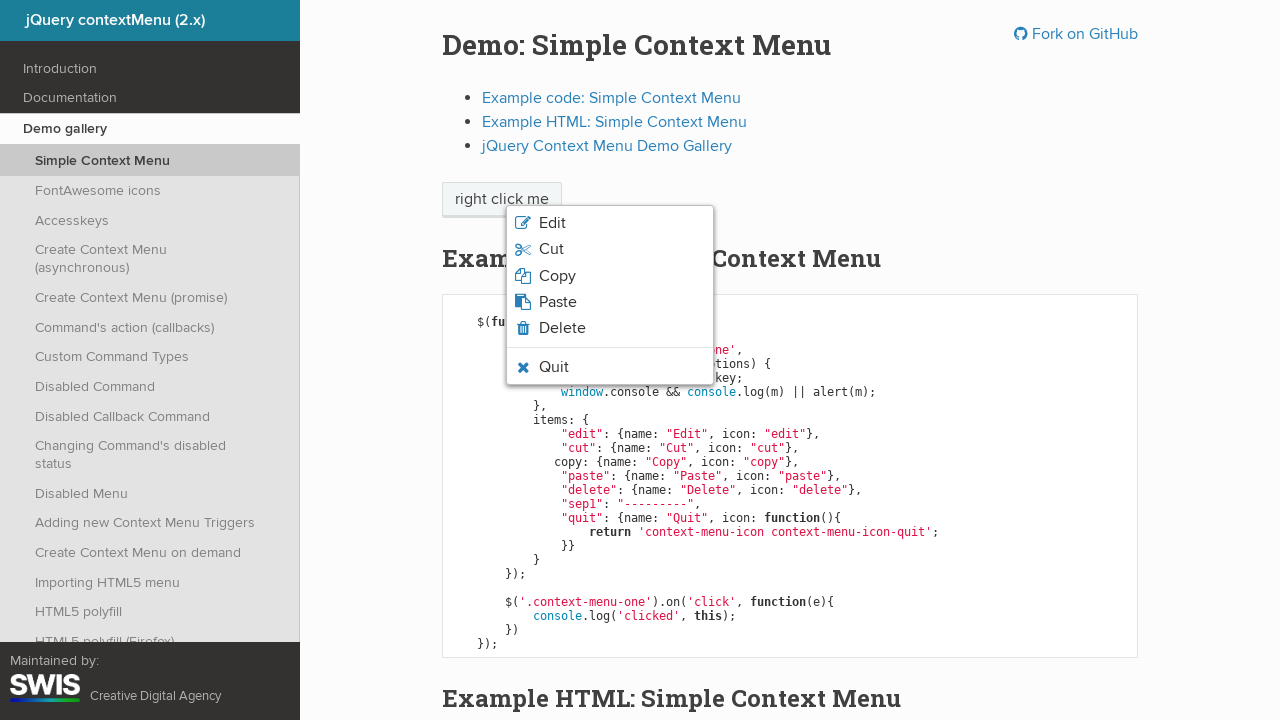

Context menu appeared with quit option visible
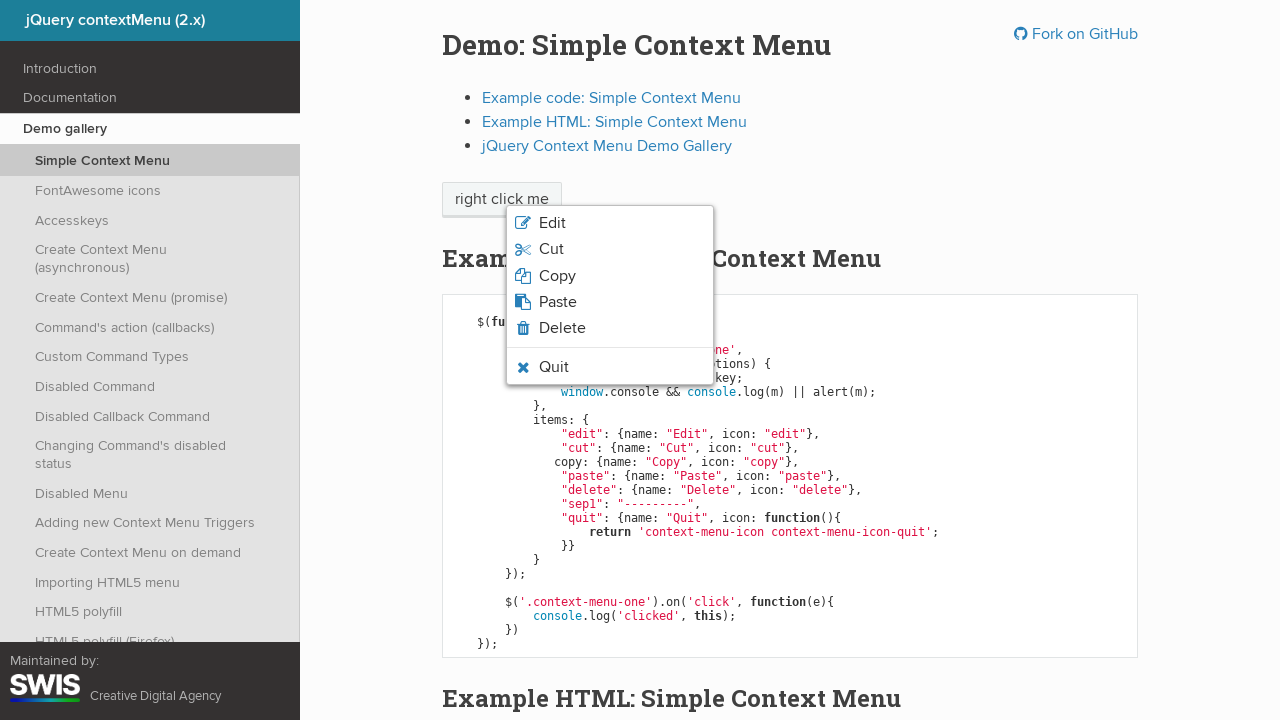

Hovered over the quit menu option at (610, 367) on xpath=//li[contains(@class, 'context-menu-icon-quit')]
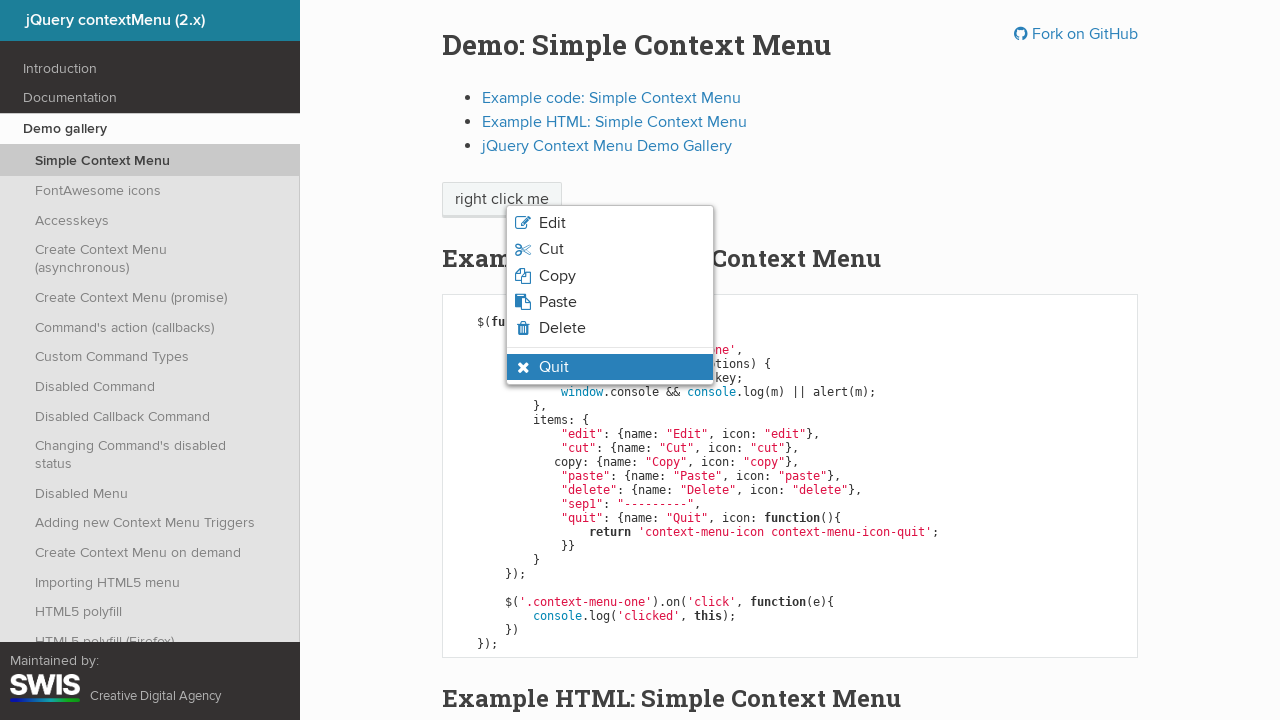

Clicked the quit menu option at (610, 367) on xpath=//li[contains(@class, 'context-menu-icon-quit')]
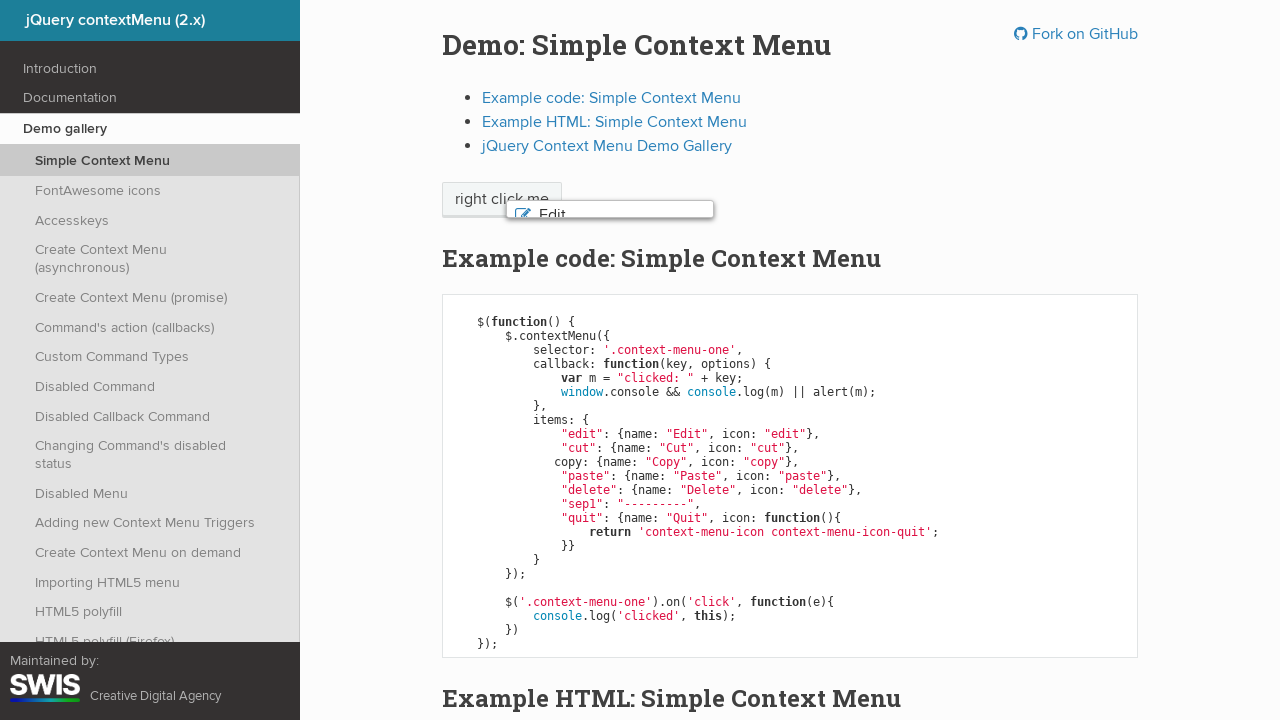

Alert dialog accepted
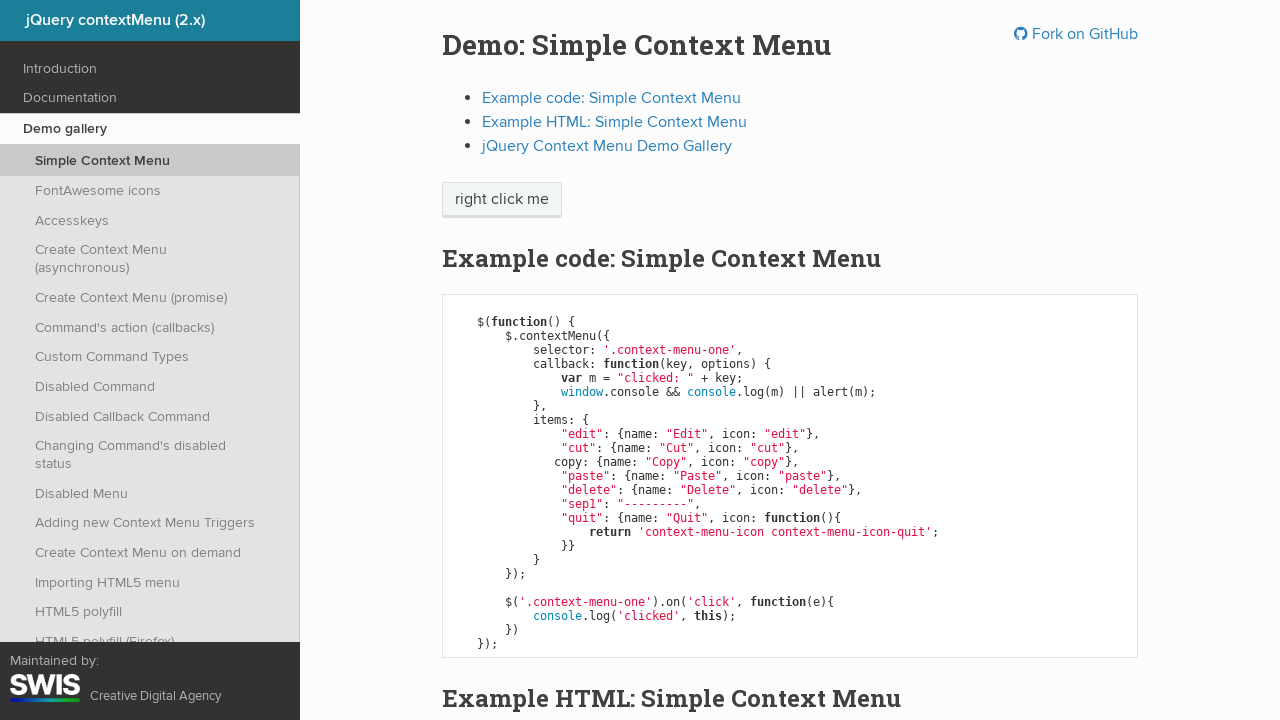

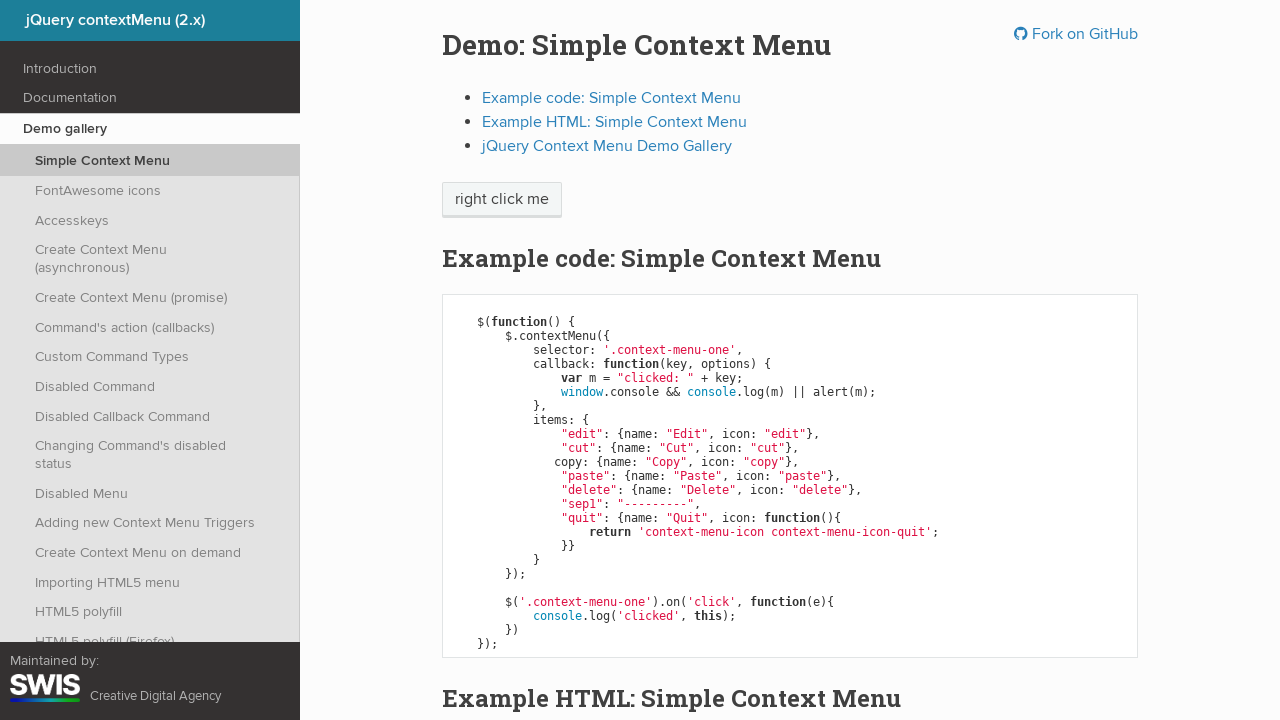